Tests a text box form by filling in user name, email, current address, and permanent address fields, submitting the form, and verifying the output displays the entered values correctly.

Starting URL: https://demoqa.com/text-box

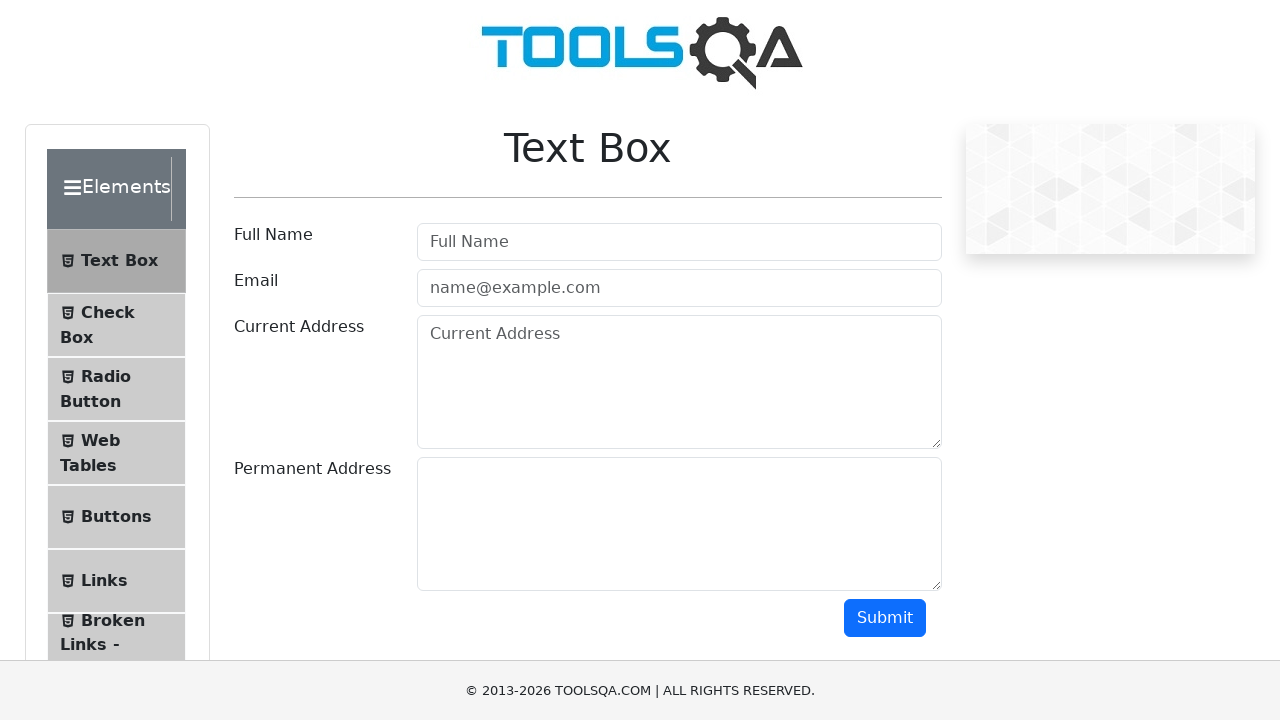

Filled Full Name field with 'Klim' on #userName
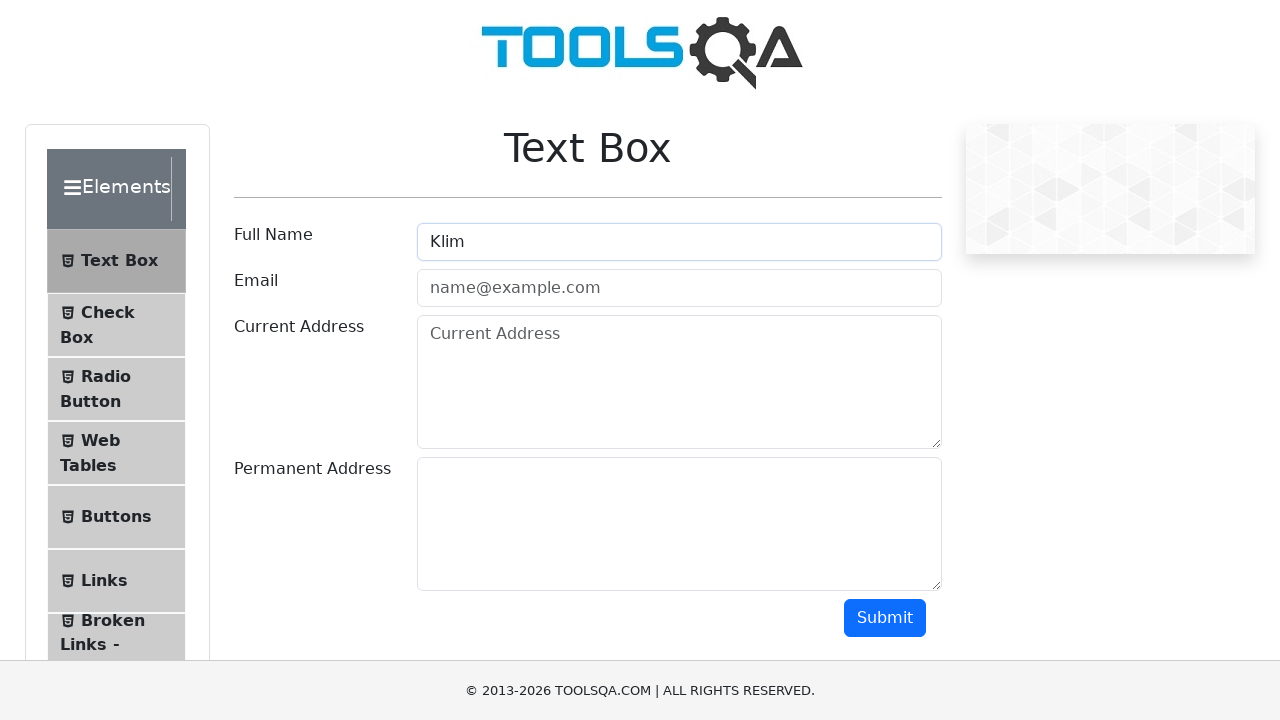

Filled Email field with '123@123.ru' on #userEmail
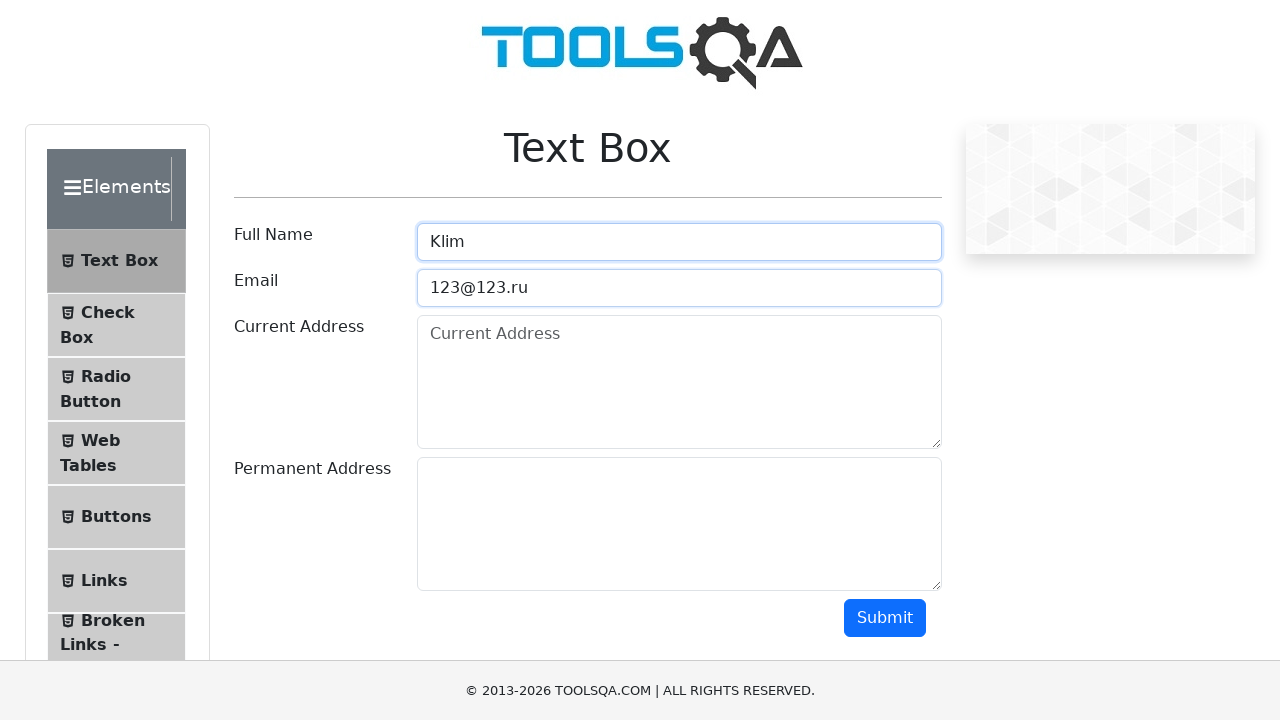

Filled Current Address field with 'Moscow' on #currentAddress
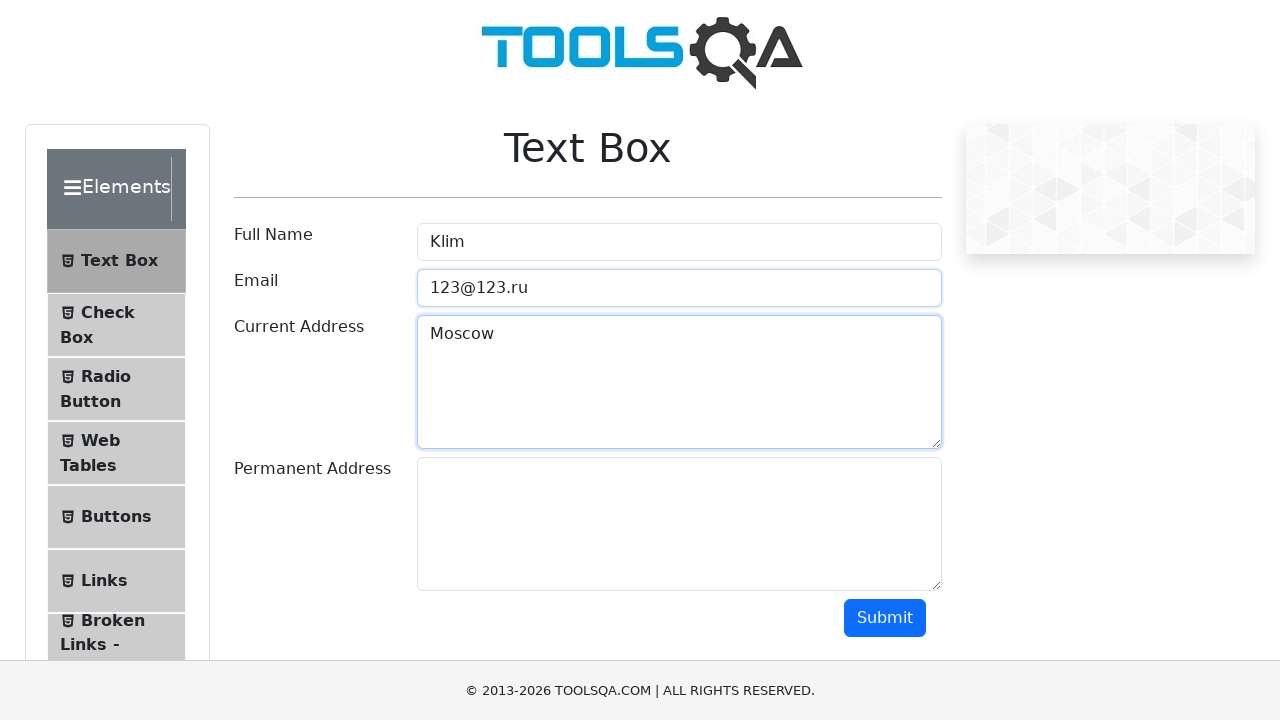

Filled Permanent Address field with 'PITER' on #permanentAddress
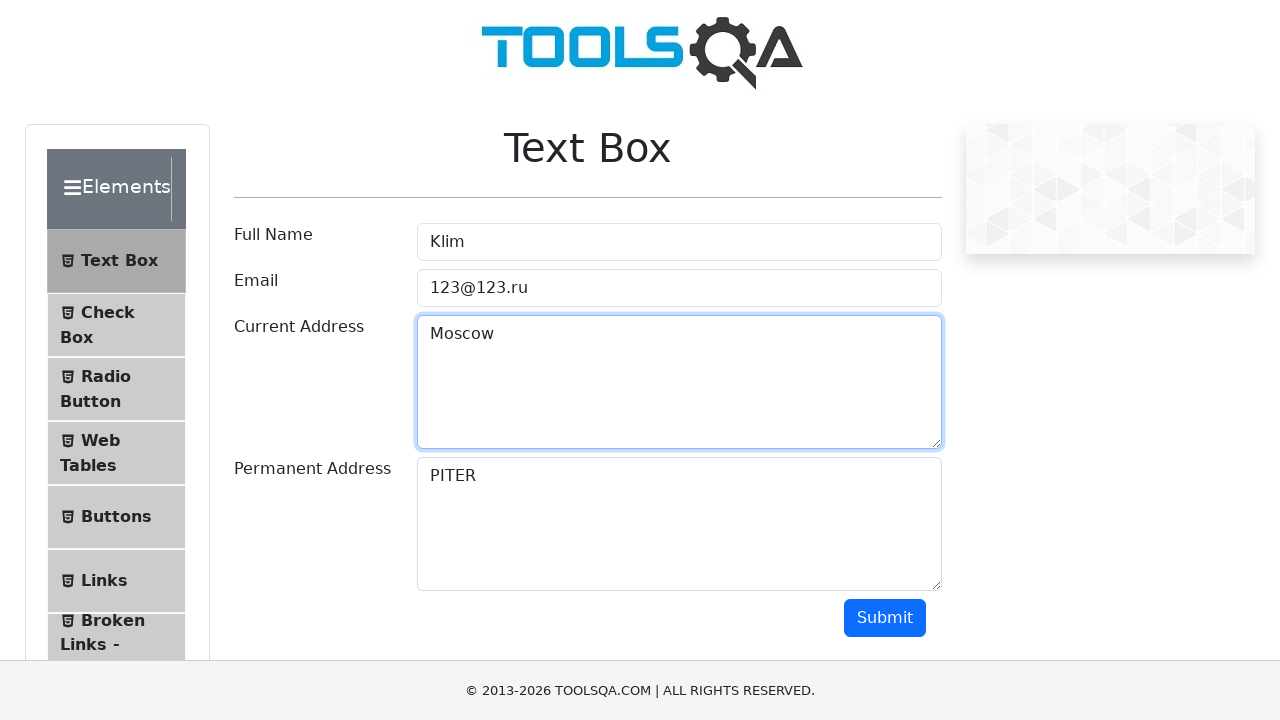

Clicked Submit button to submit the form at (885, 618) on #submit
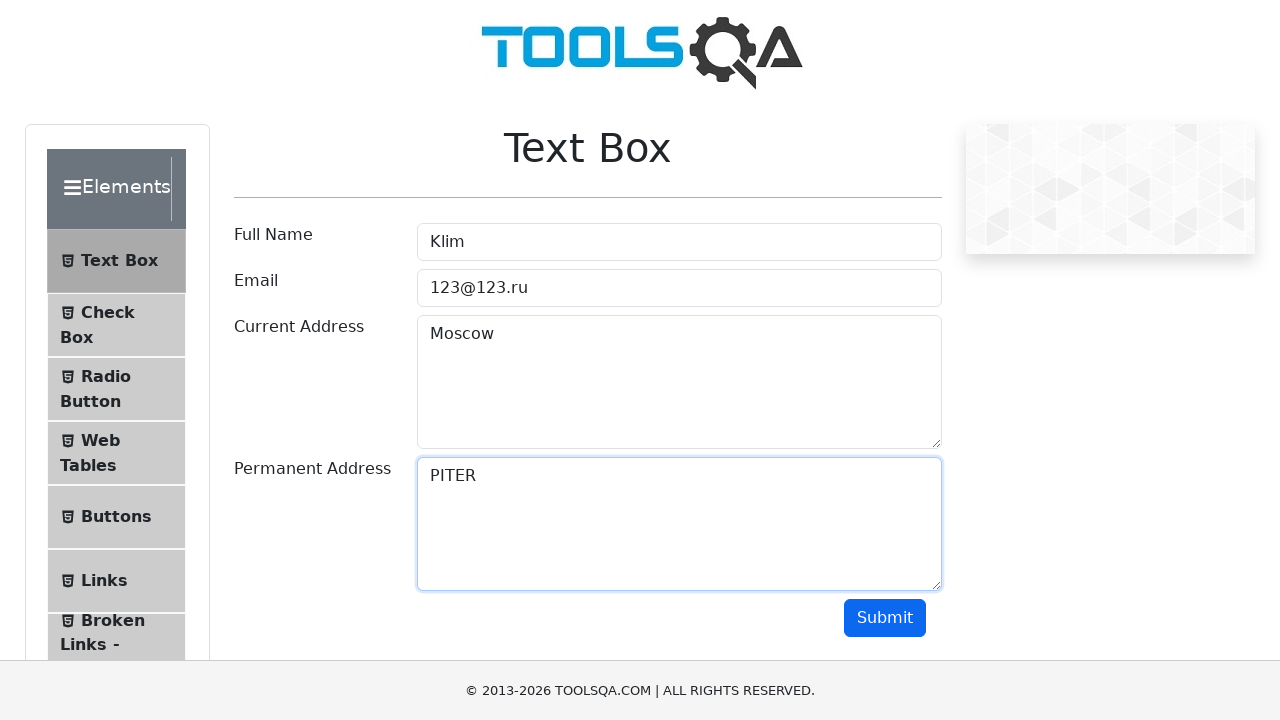

Output section loaded with form submission results
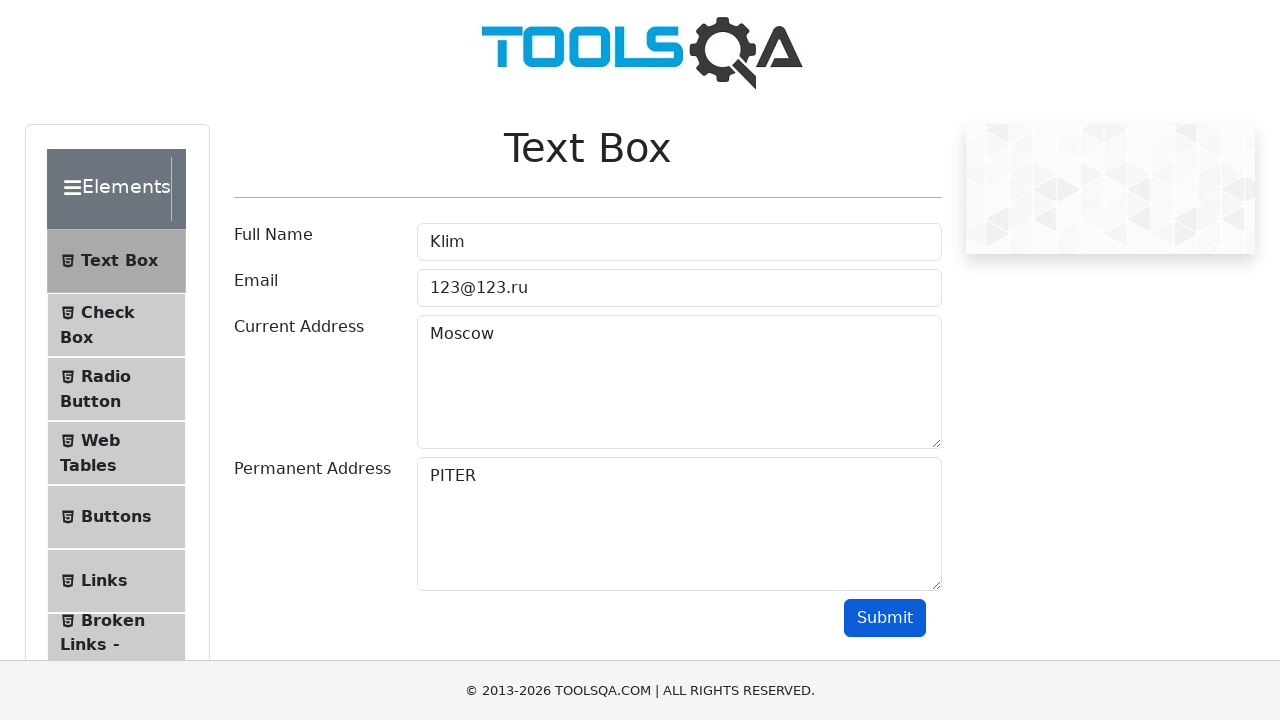

Verified Full Name 'Klim' appears in output
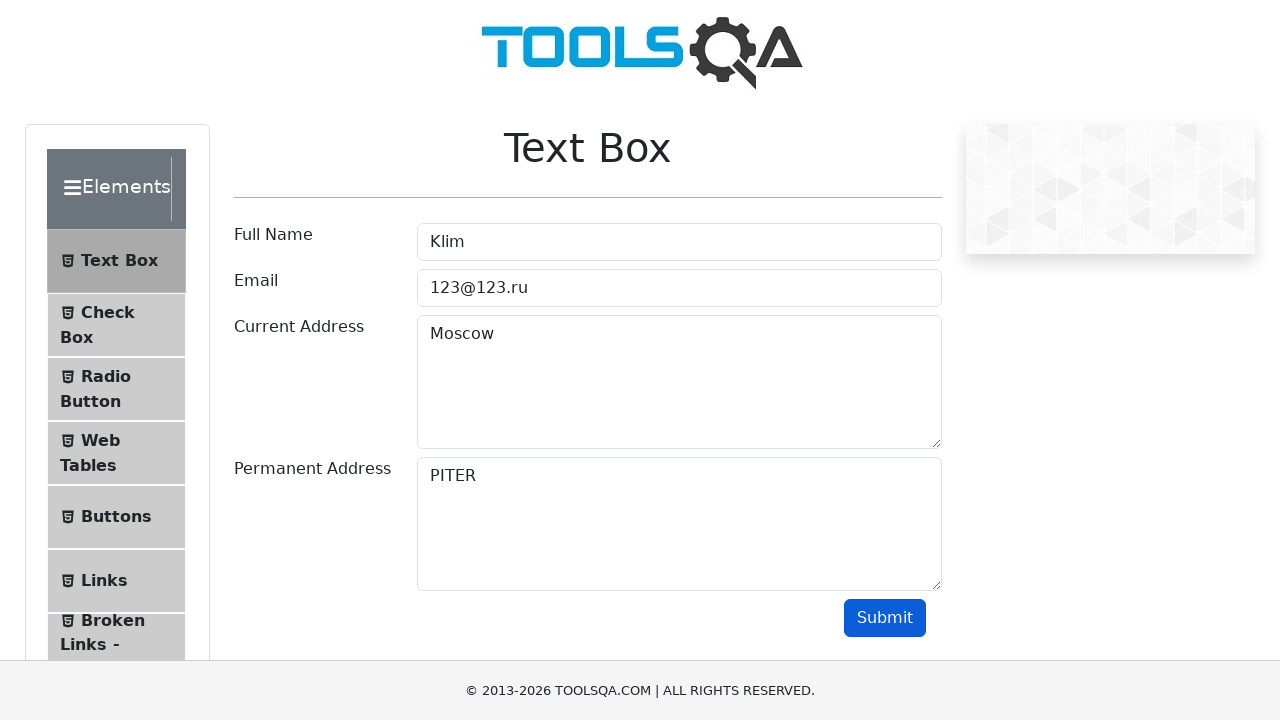

Verified Email '123@123.ru' appears in output
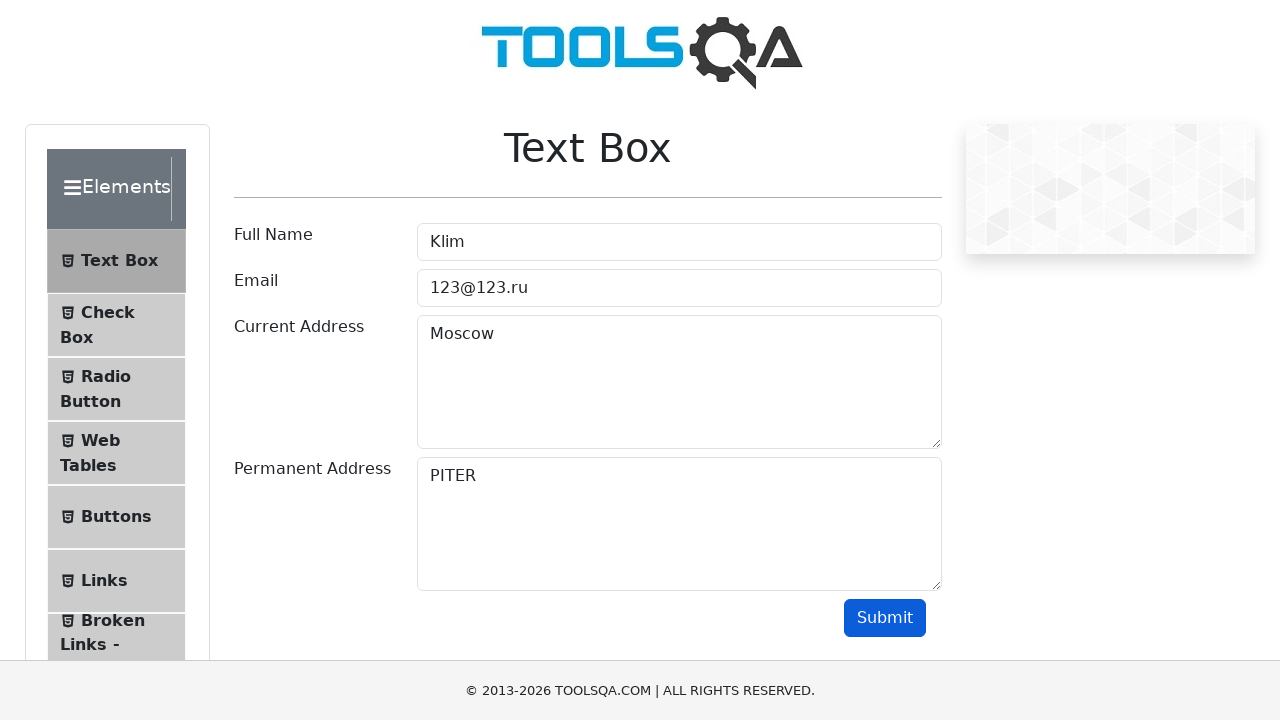

Verified Current Address 'Moscow' appears in output
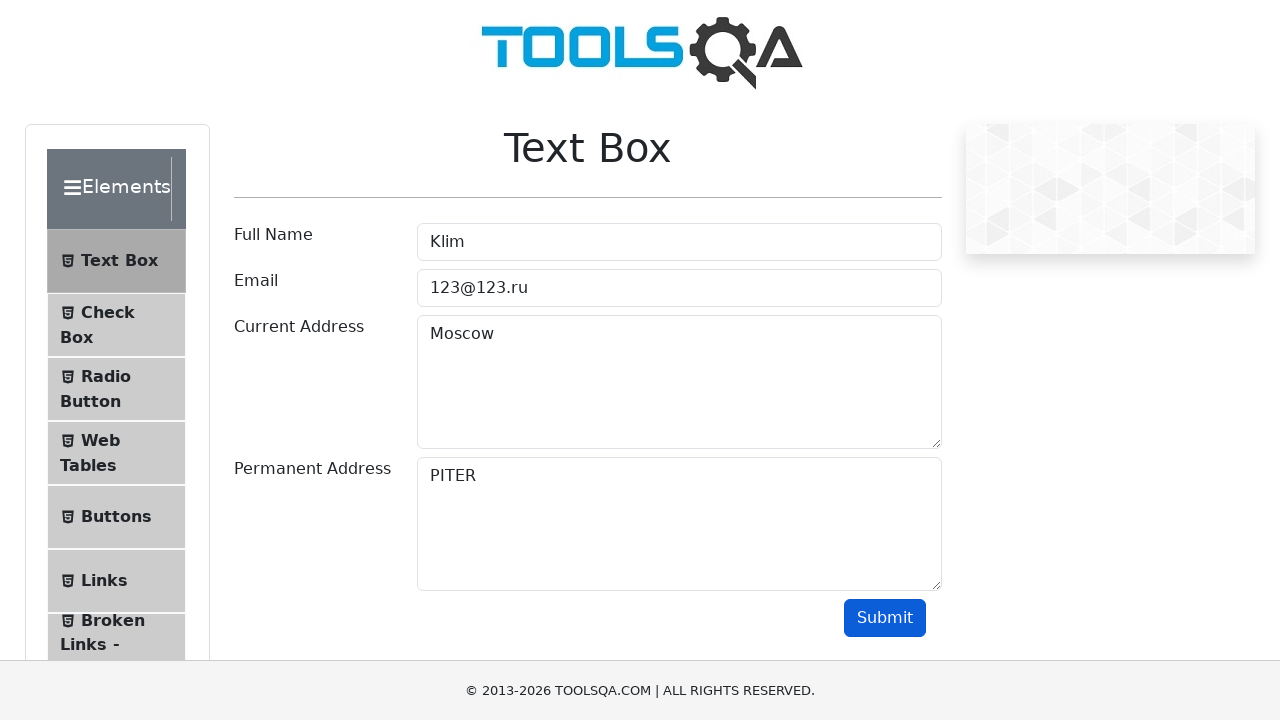

Verified Permanent Address 'PITER' appears in output
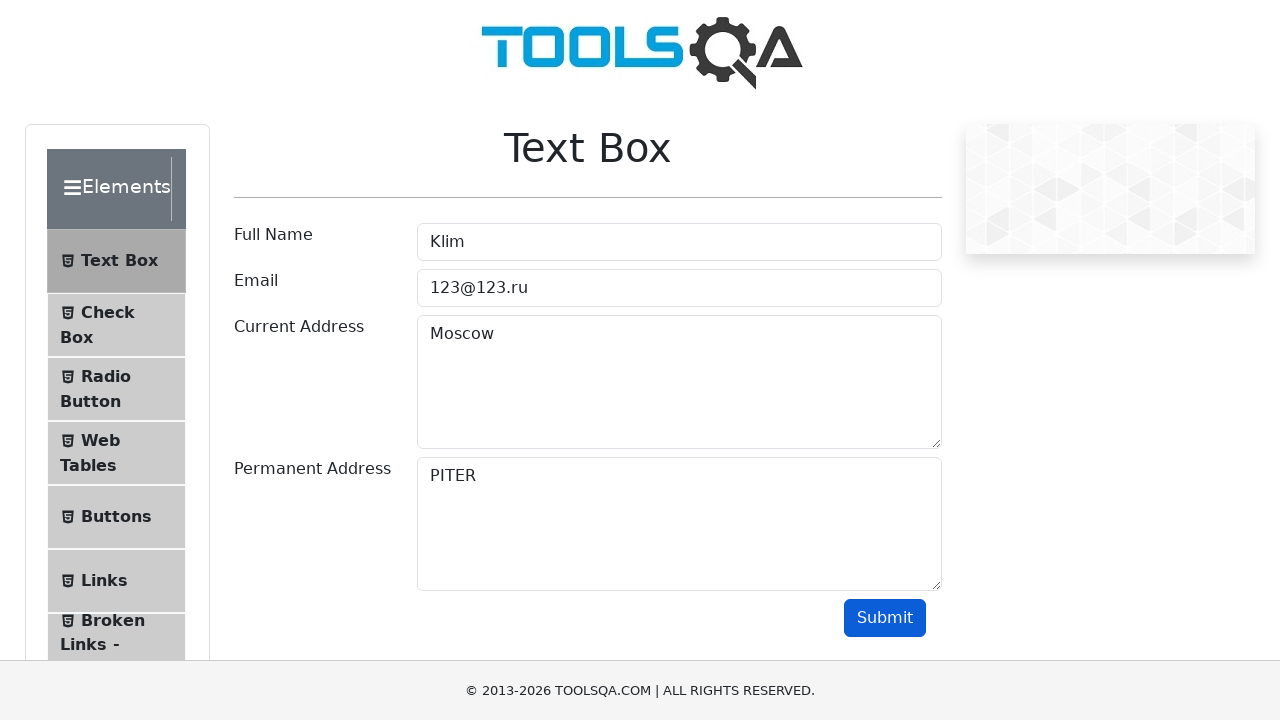

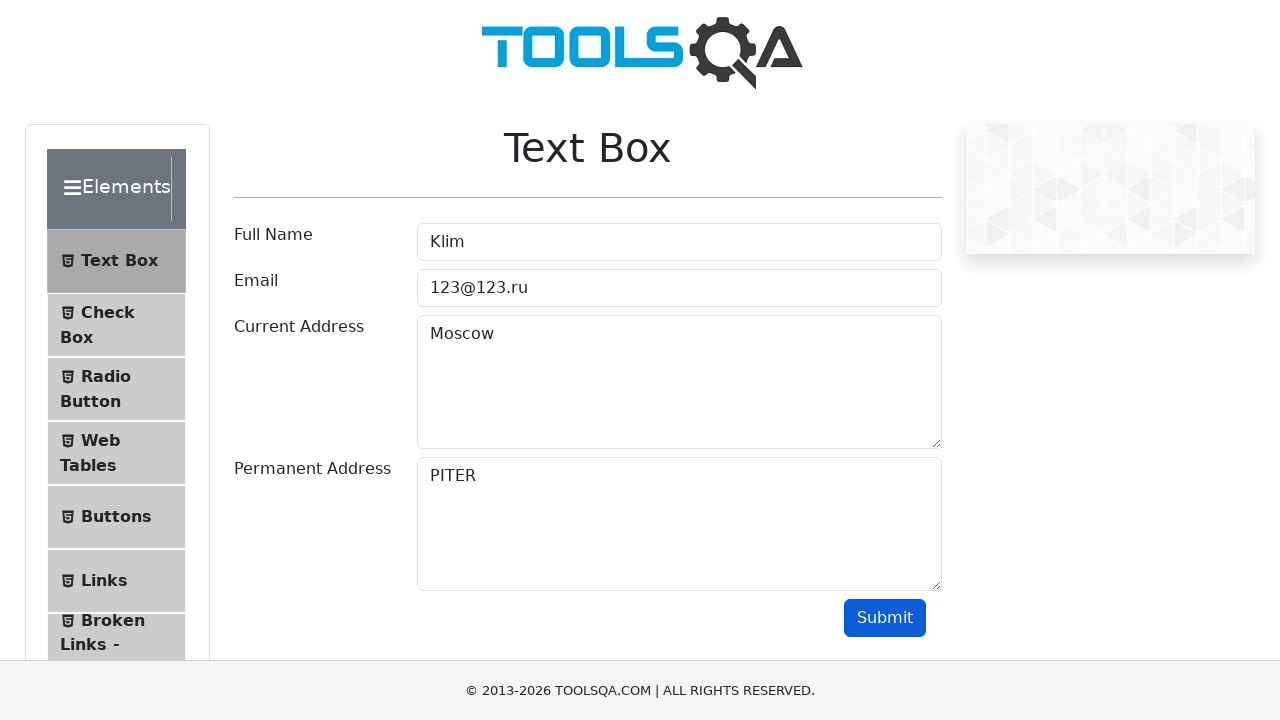